Tests dismissing a JavaScript confirm dialog by clicking a button, waiting for the confirm alert, and dismissing it

Starting URL: https://automationfc.github.io/basic-form/index.html

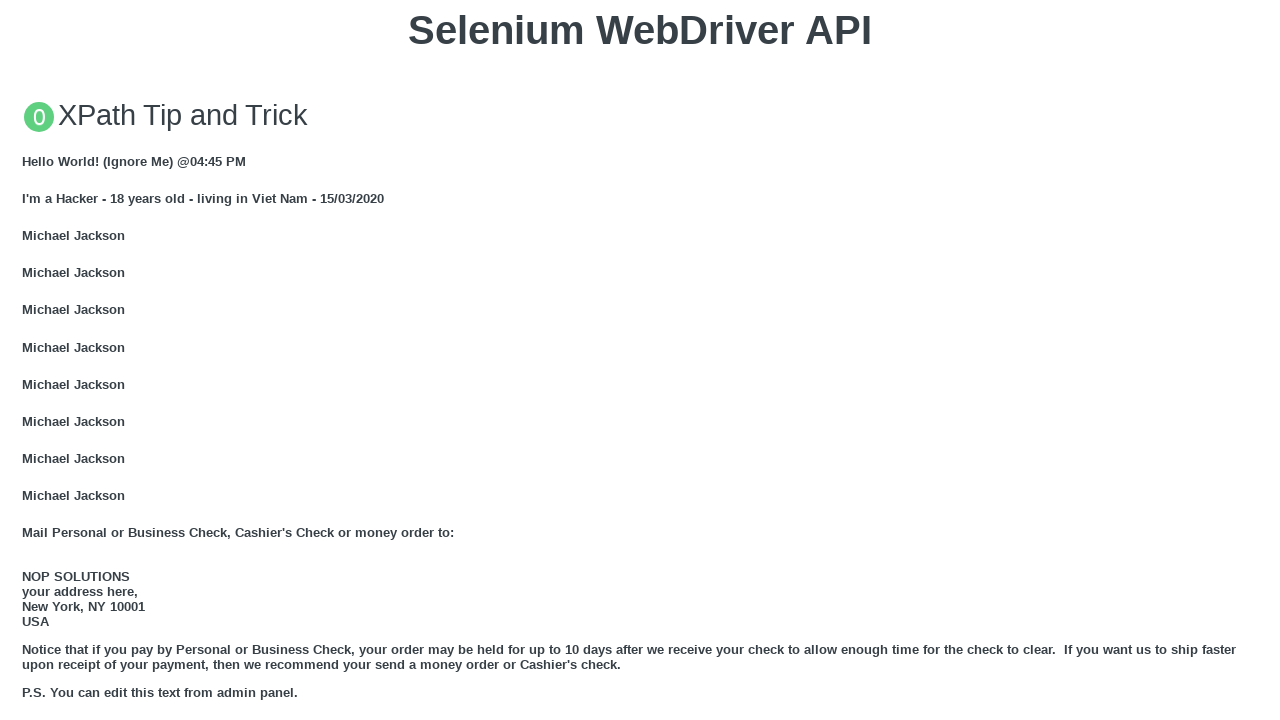

Set up dialog handler to dismiss confirm dialogs
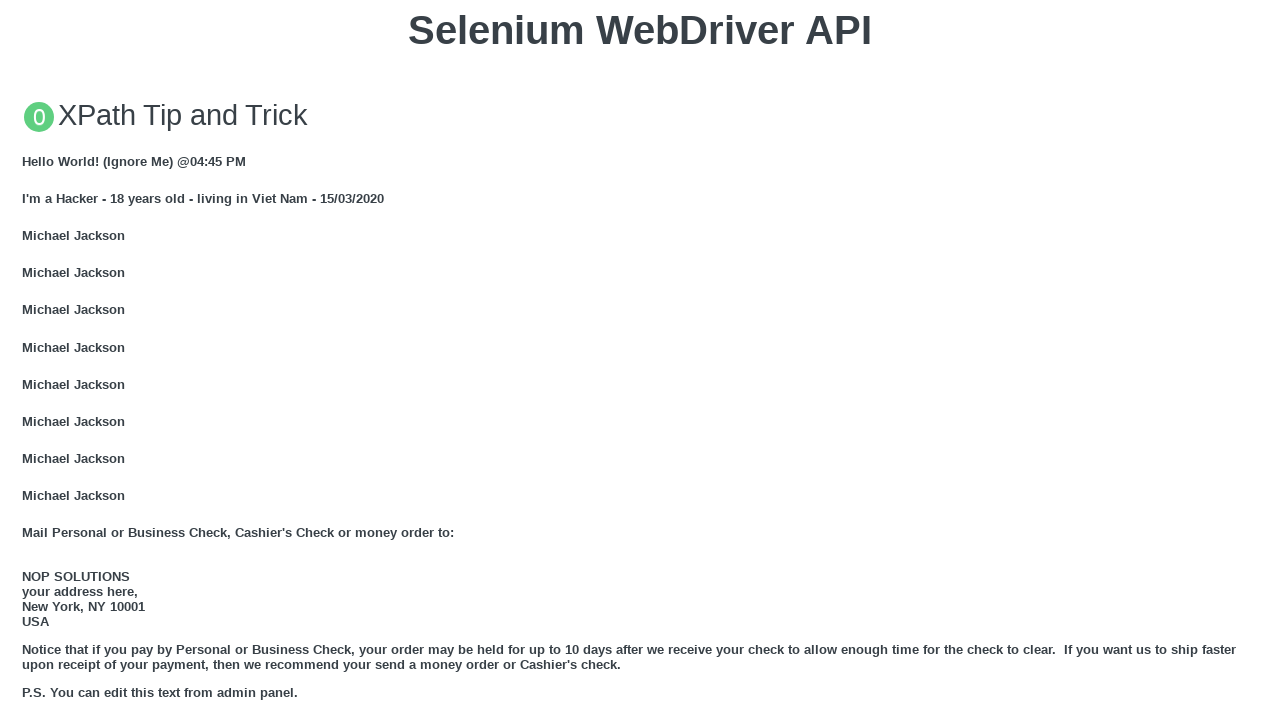

Clicked 'Click for JS Confirm' button at (640, 360) on xpath=//button[text()='Click for JS Confirm']
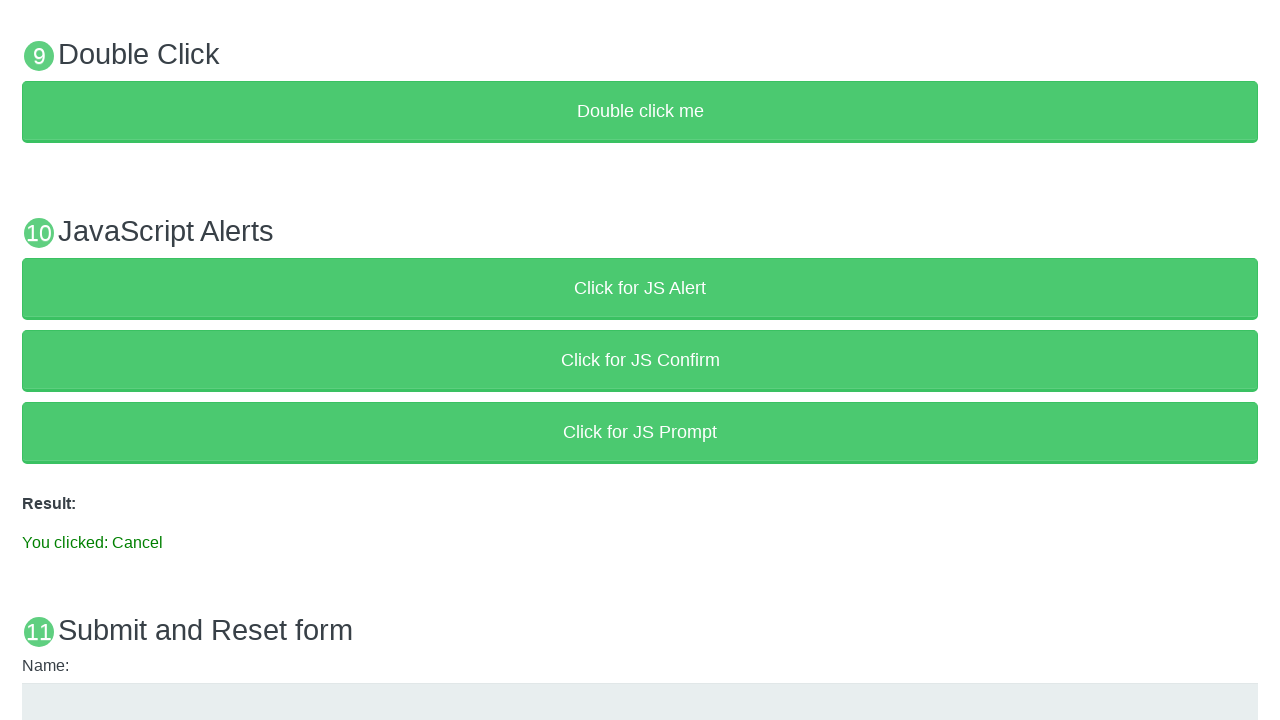

Result text element appeared
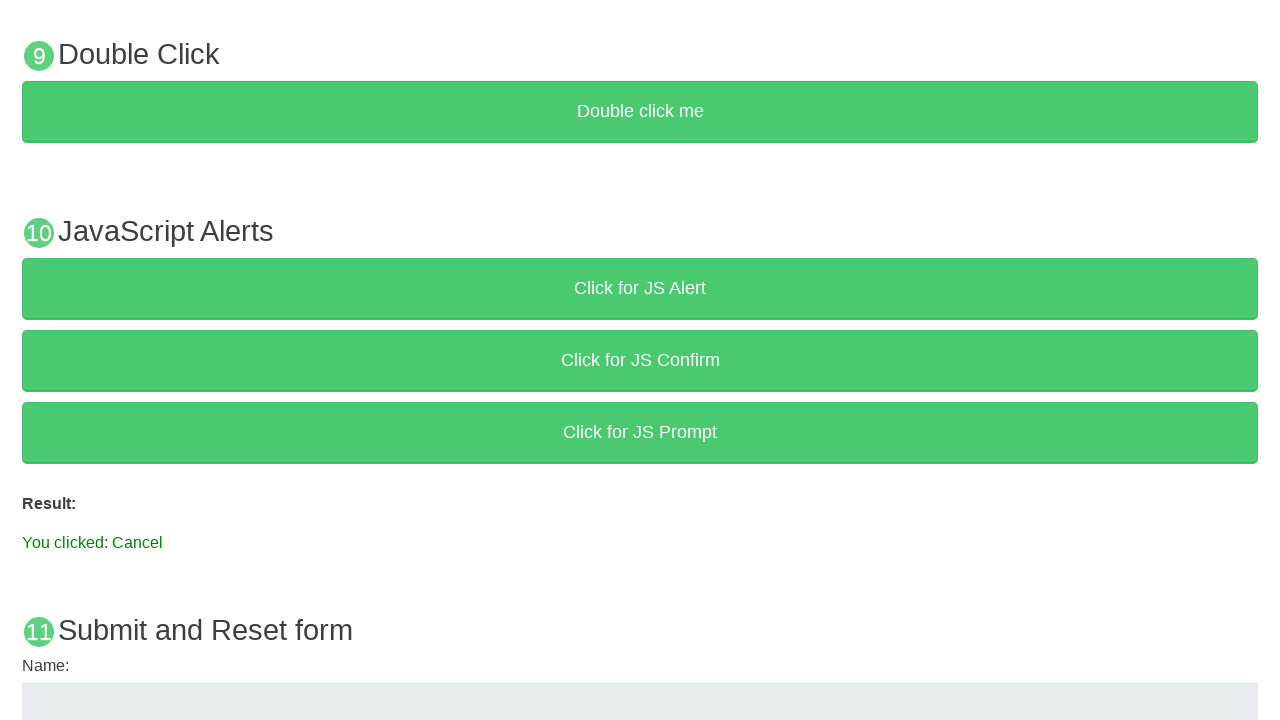

Verified result text is 'You clicked: Cancel'
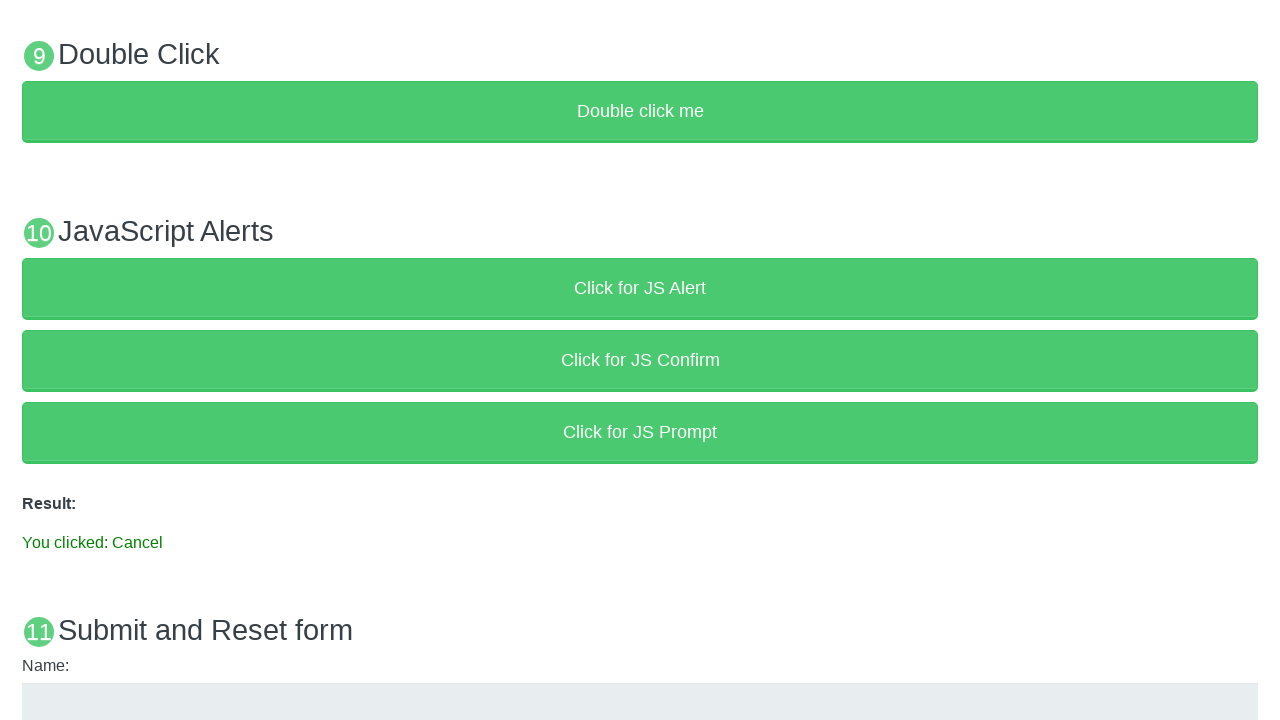

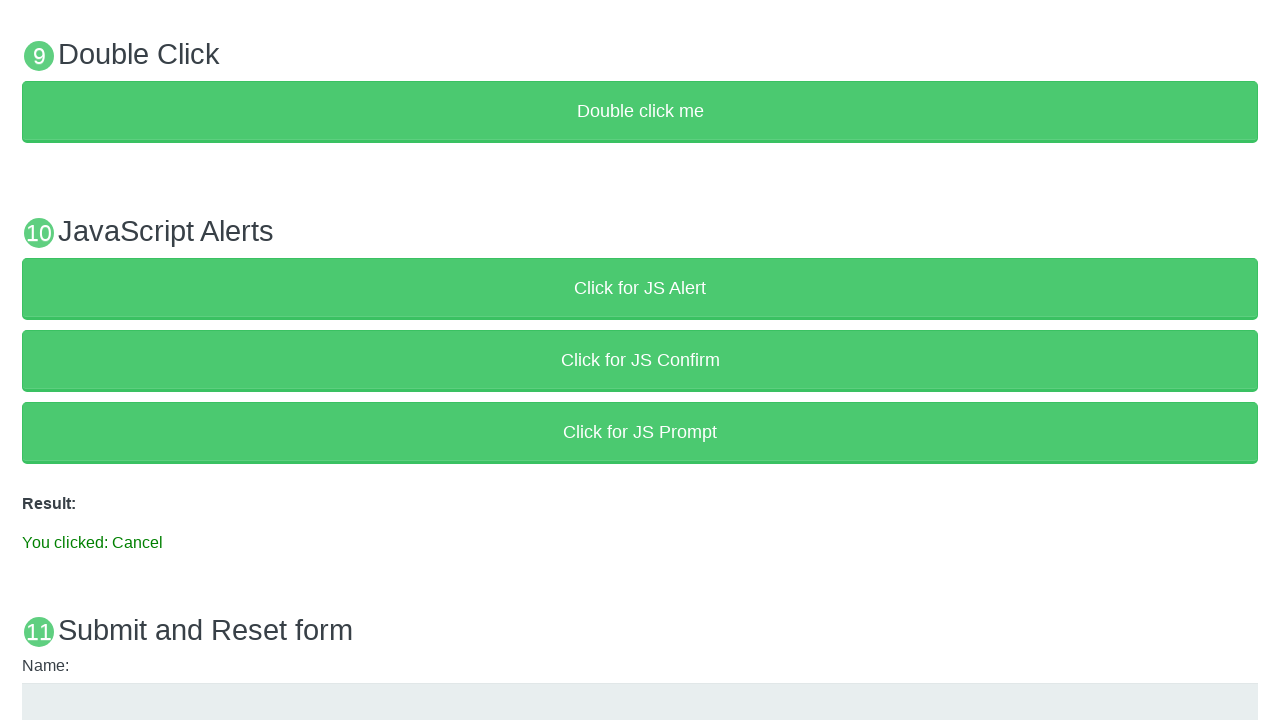